Navigates to a Selenium tutorial blog page and clicks on the YouTube channel image link to navigate to the QAFox YouTube playlists page.

Starting URL: https://selenium143.blogspot.com/#

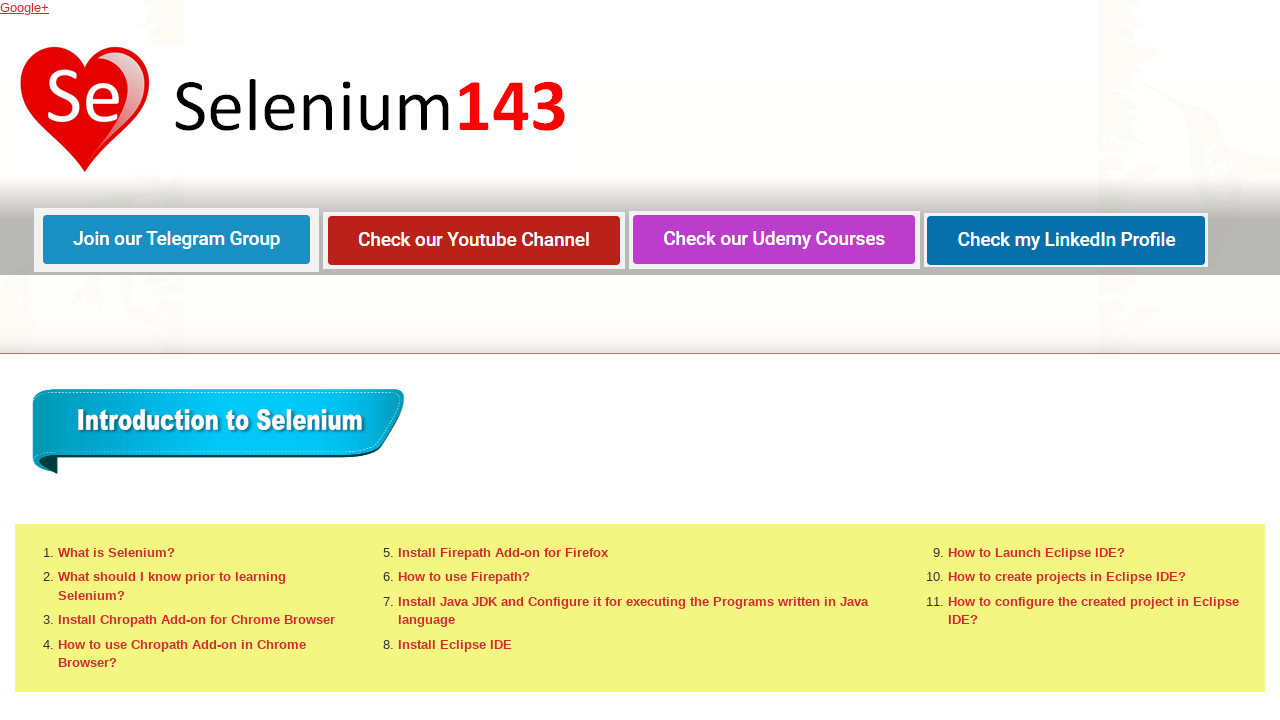

Navigated to Selenium tutorial blog page
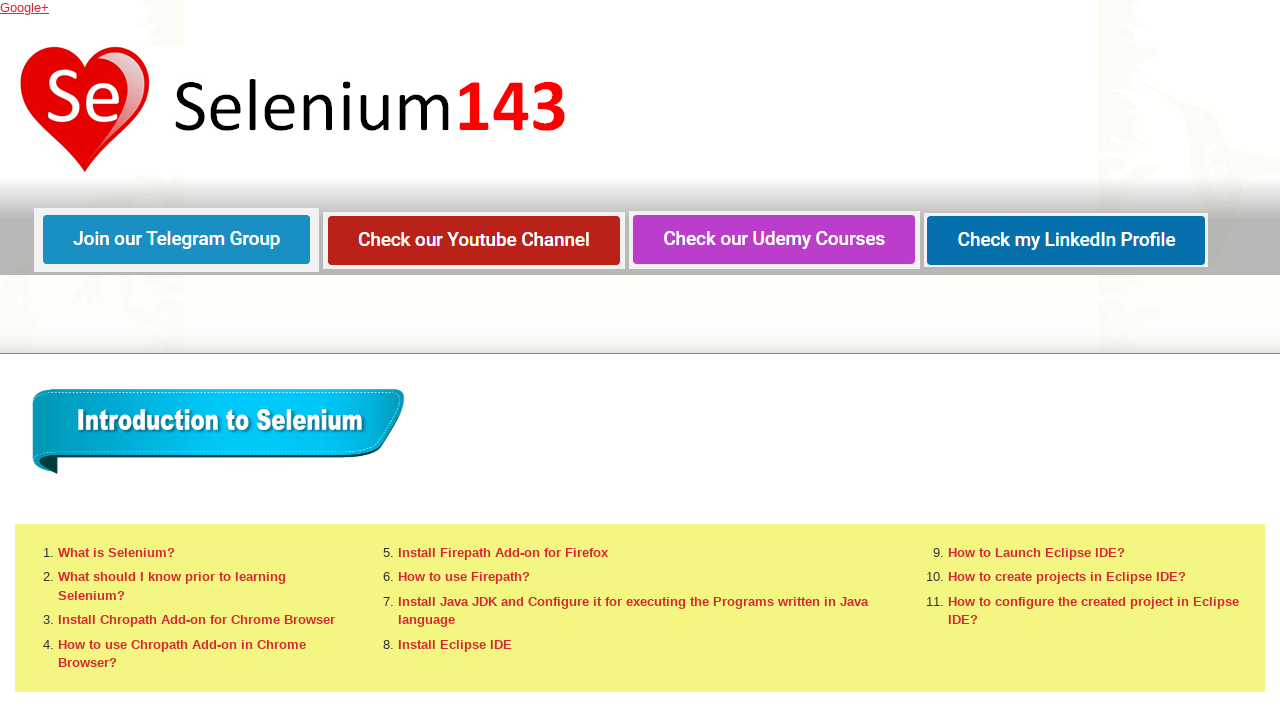

Clicked on YouTube channel image link to navigate to QAFox YouTube playlists page at (474, 240) on a[href='https://www.youtube.com/c/QAFox/playlists'] img
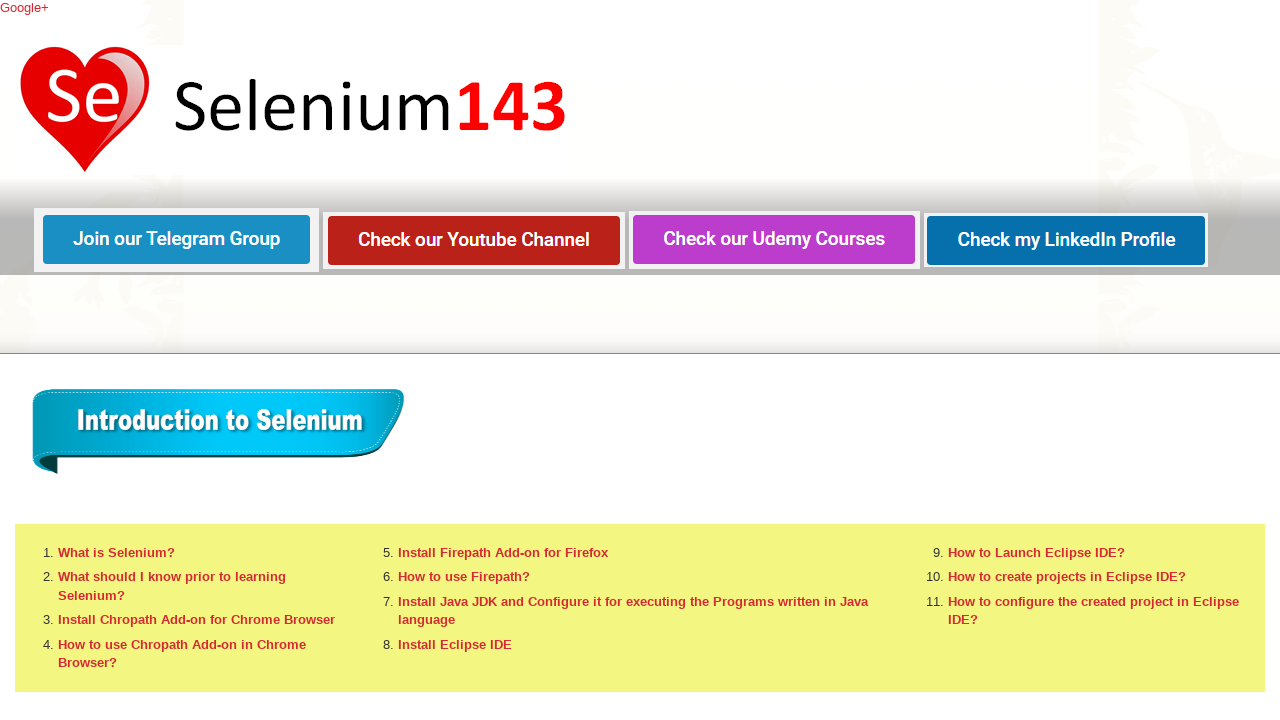

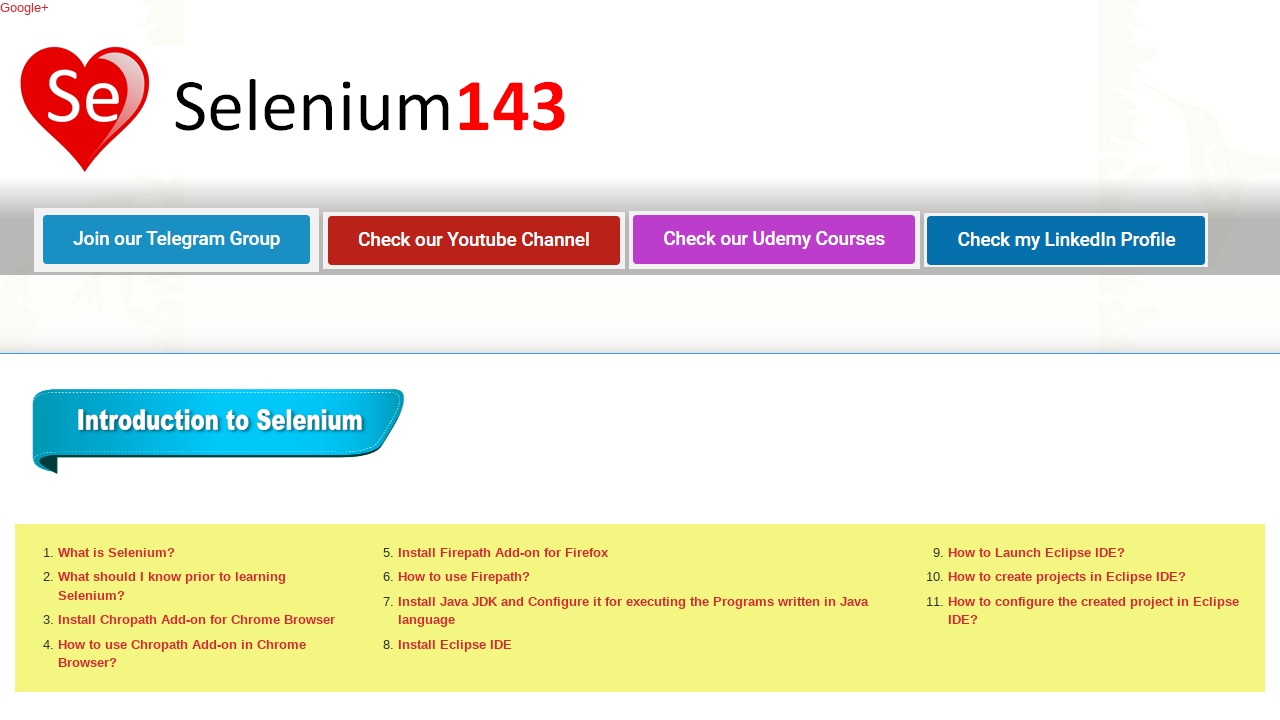